Tests the dropdown functionality by navigating to the dropdown page and selecting an option from the dropdown menu

Starting URL: https://the-internet.herokuapp.com

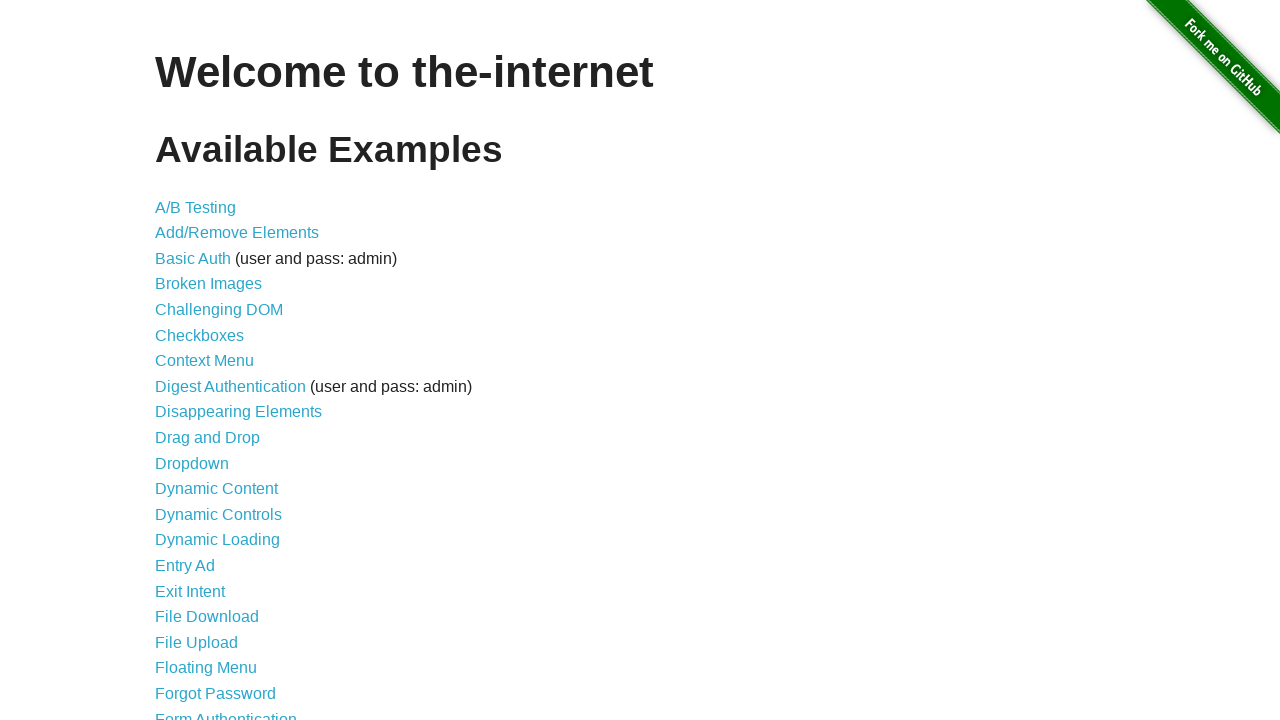

Clicked on the Dropdown link to navigate to the dropdown page at (192, 463) on xpath=//a[@href='/dropdown']
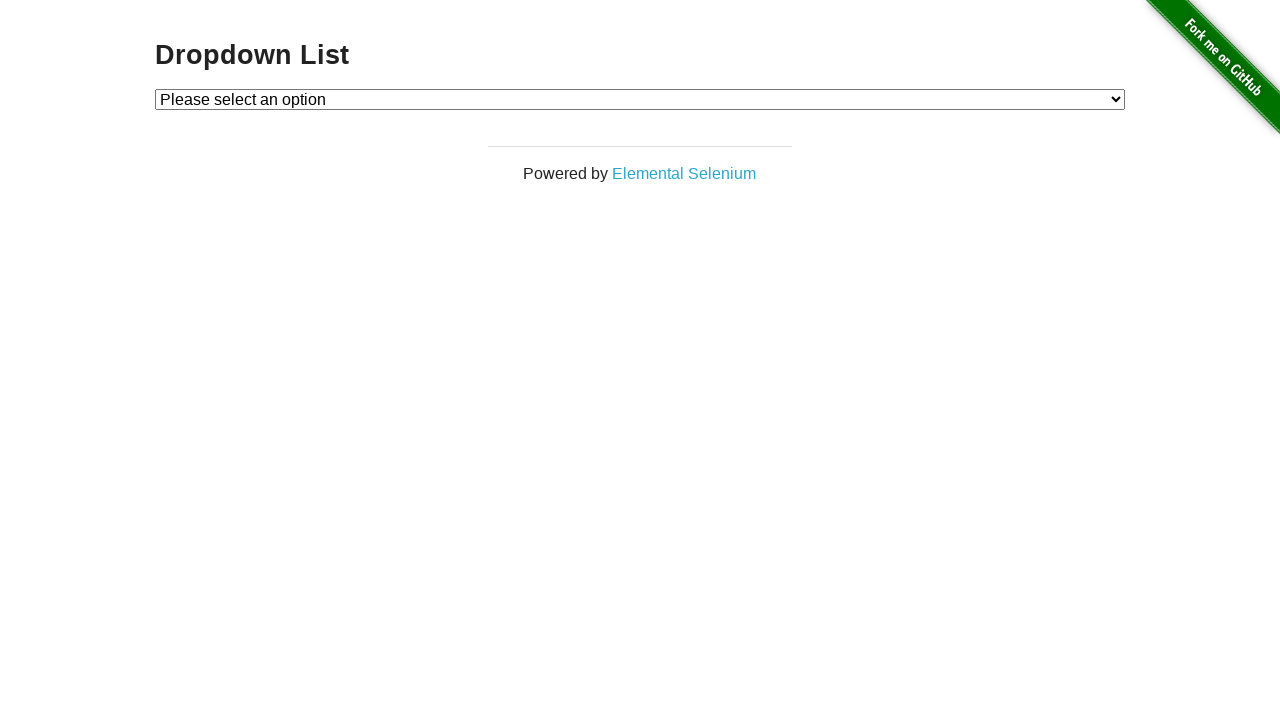

Dropdown page loaded and dropdown element is visible
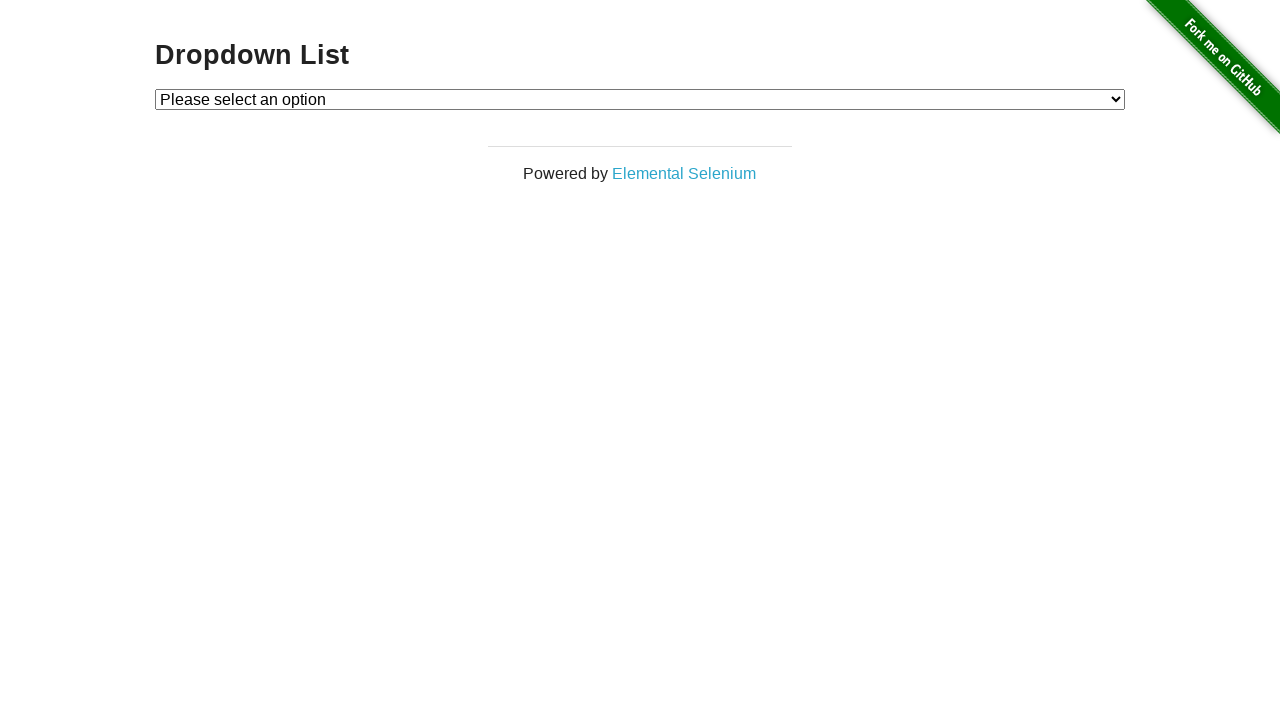

Selected 'Option 2' from the dropdown menu on #dropdown
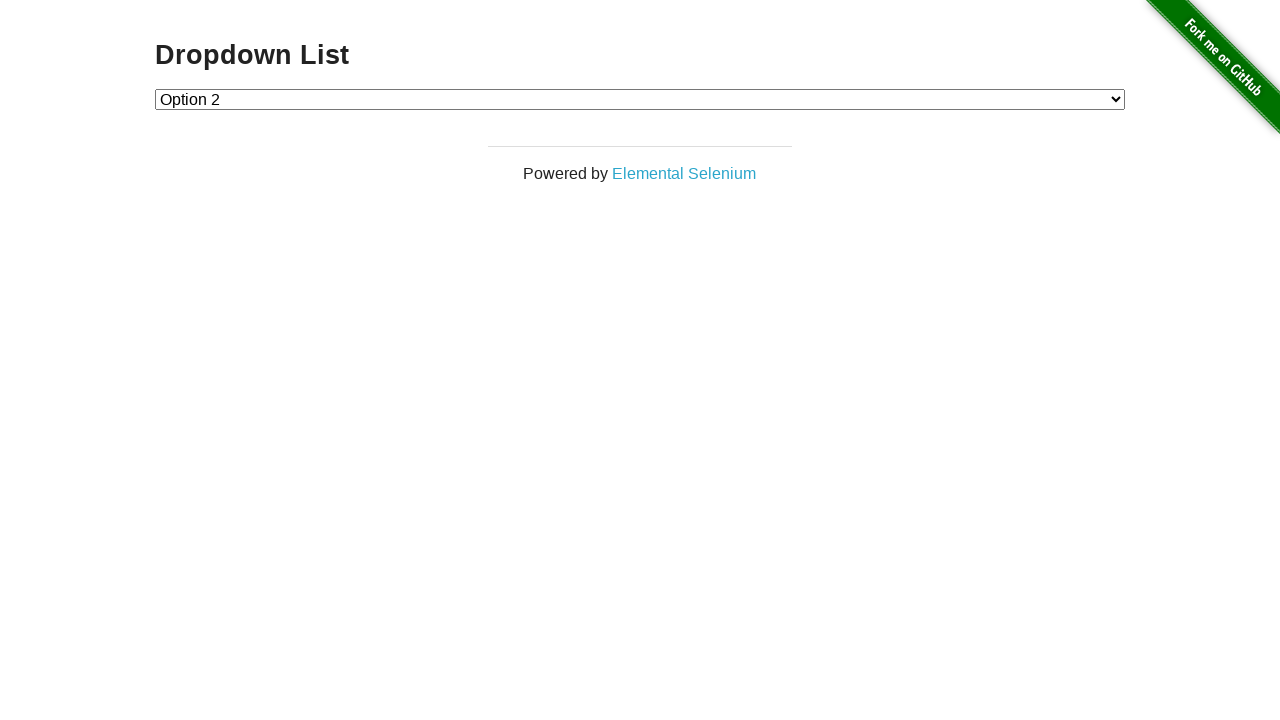

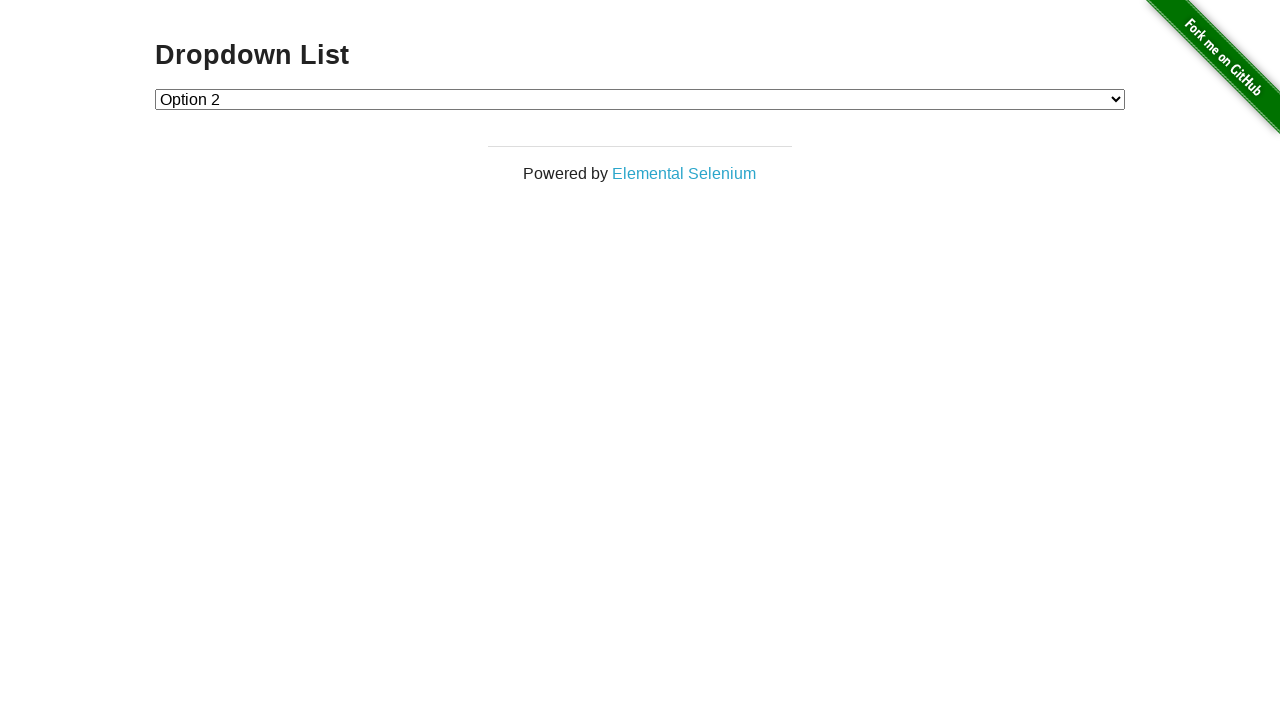